Tests basic browser automation by navigating to example.com, verifying page title and heading, taking a screenshot, resizing the browser window, then navigating to another page and using browser back navigation.

Starting URL: https://example.com

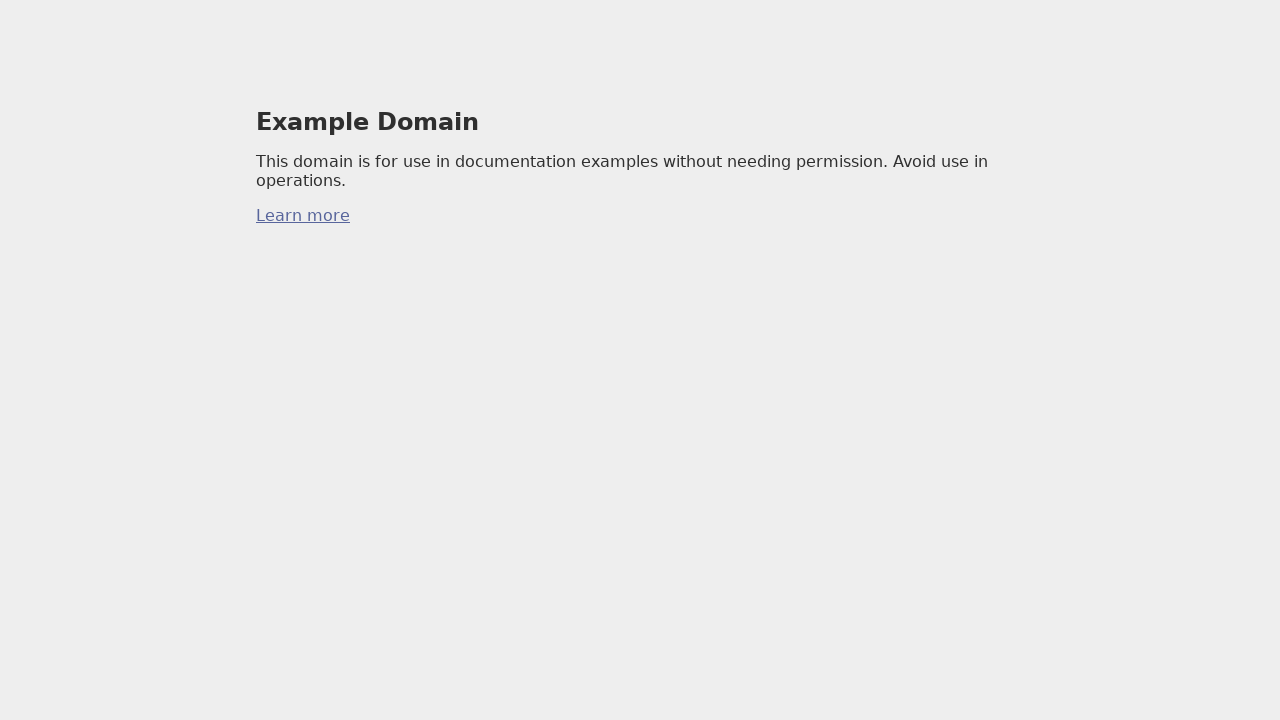

Verified page title is 'Example Domain'
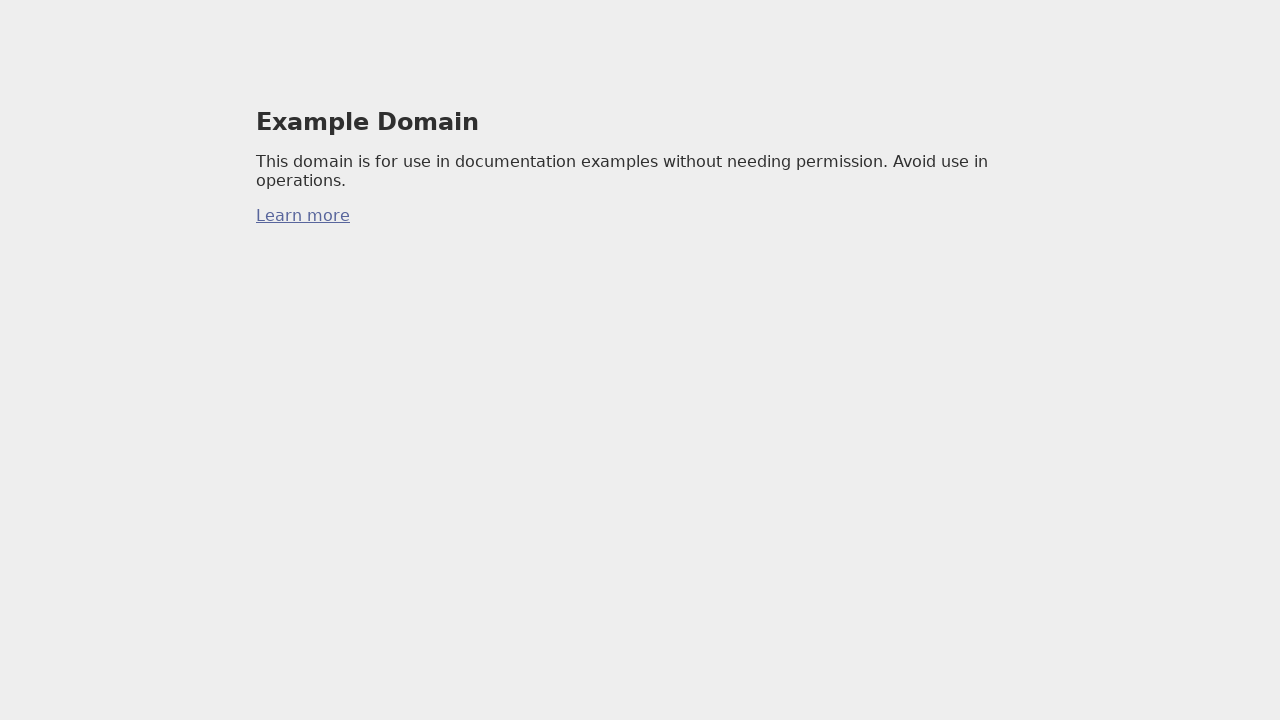

Verified current URL is https://example.com/
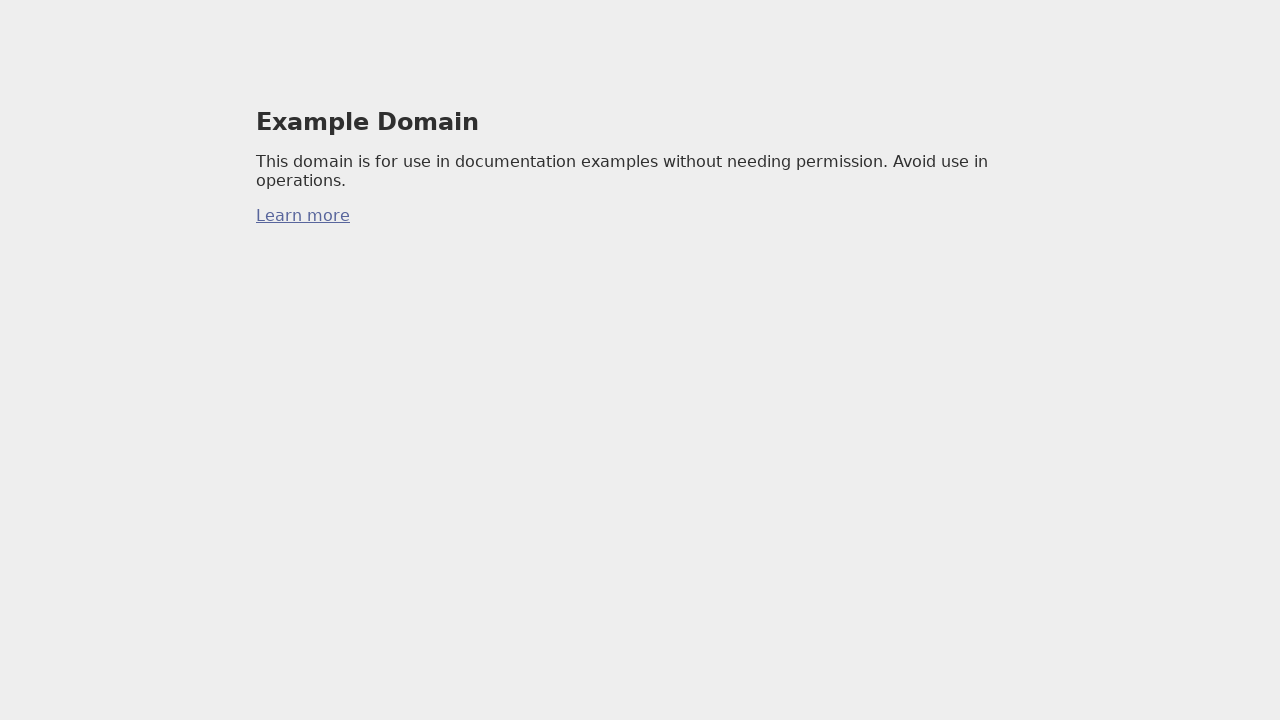

Verified heading text is 'Example Domain'
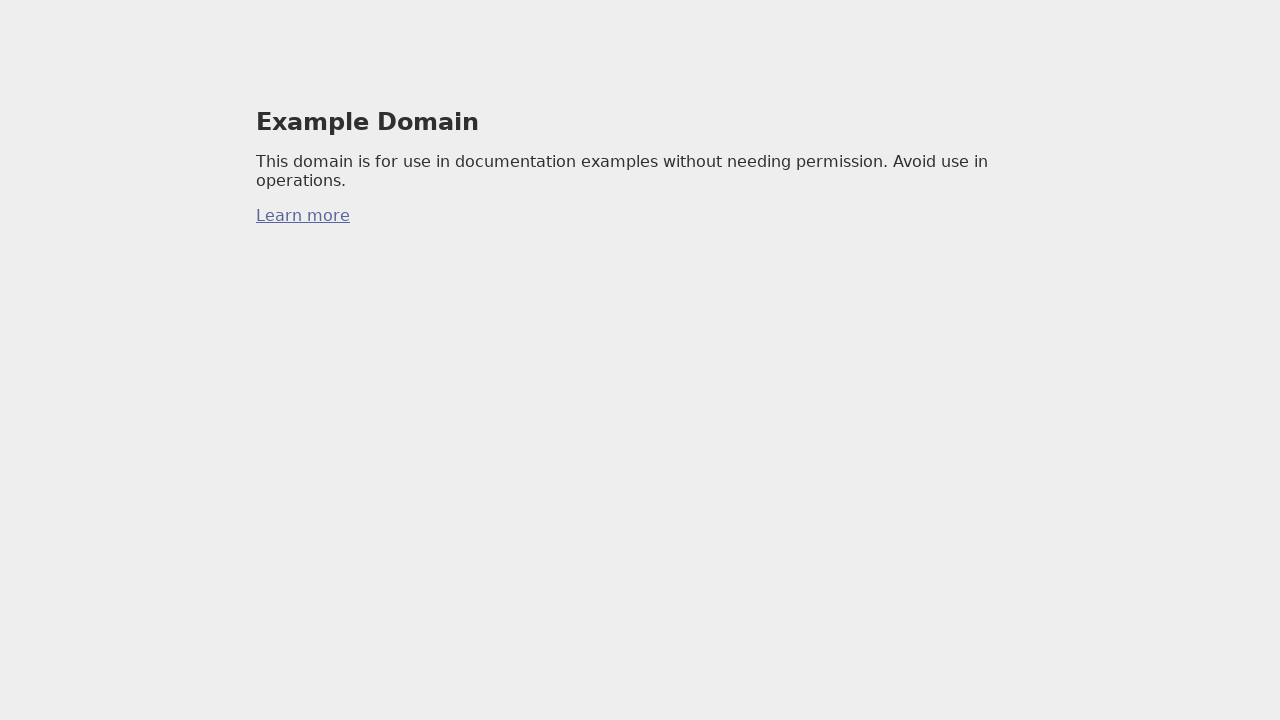

Captured screenshot of example.com homepage
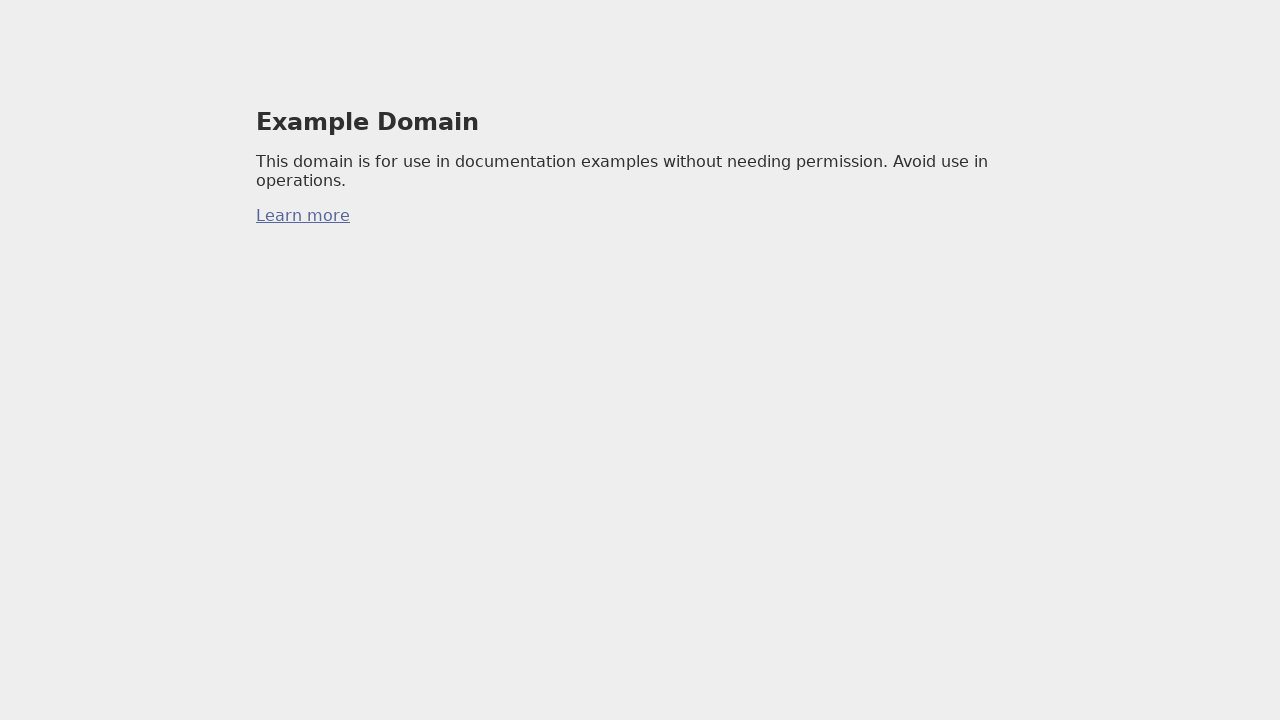

Retrieved current viewport size: 1280x720
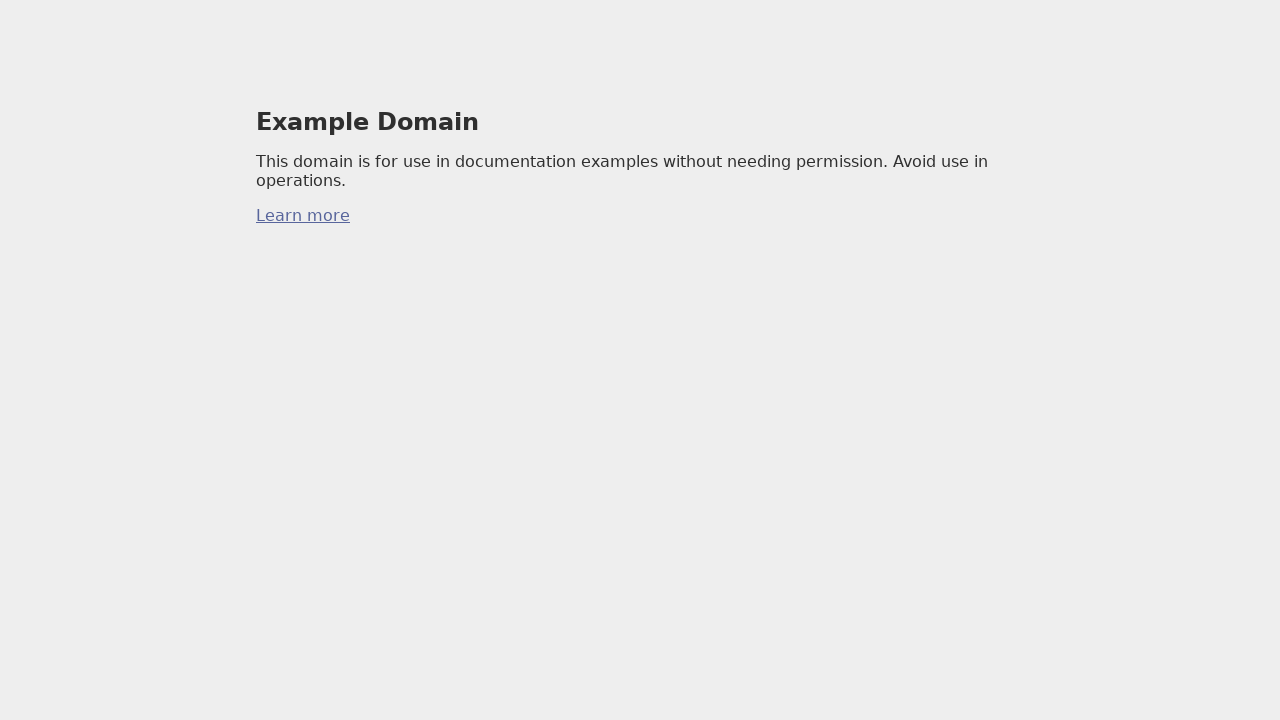

Resized viewport to 1024x768
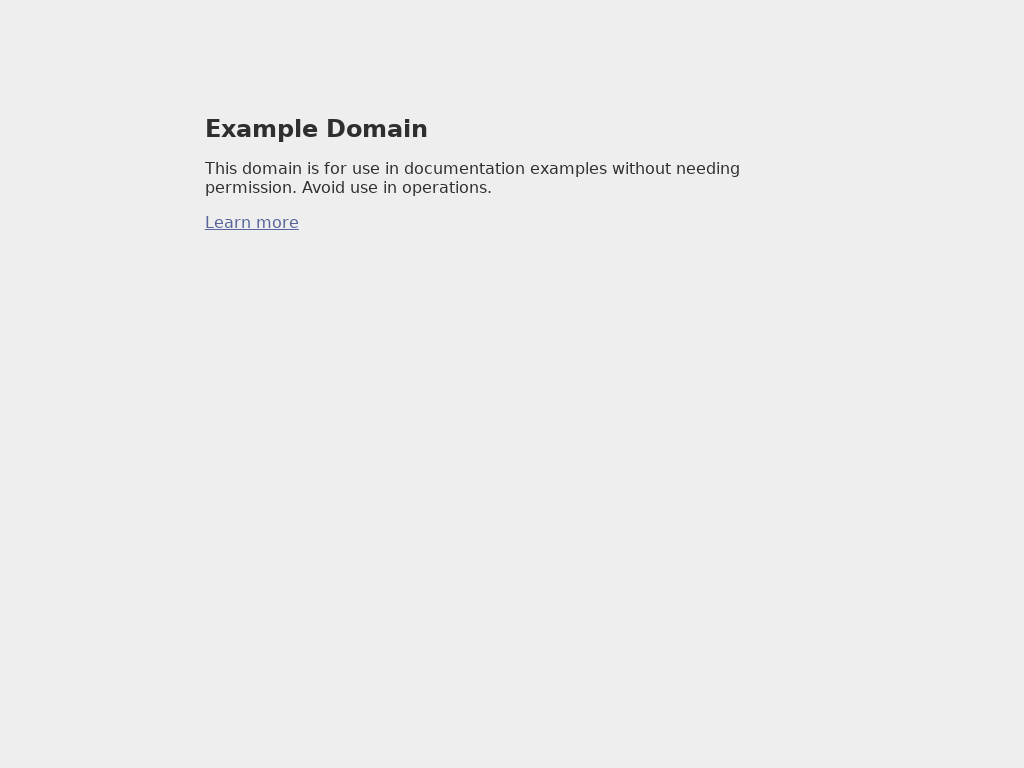

Verified viewport size is 1024x768
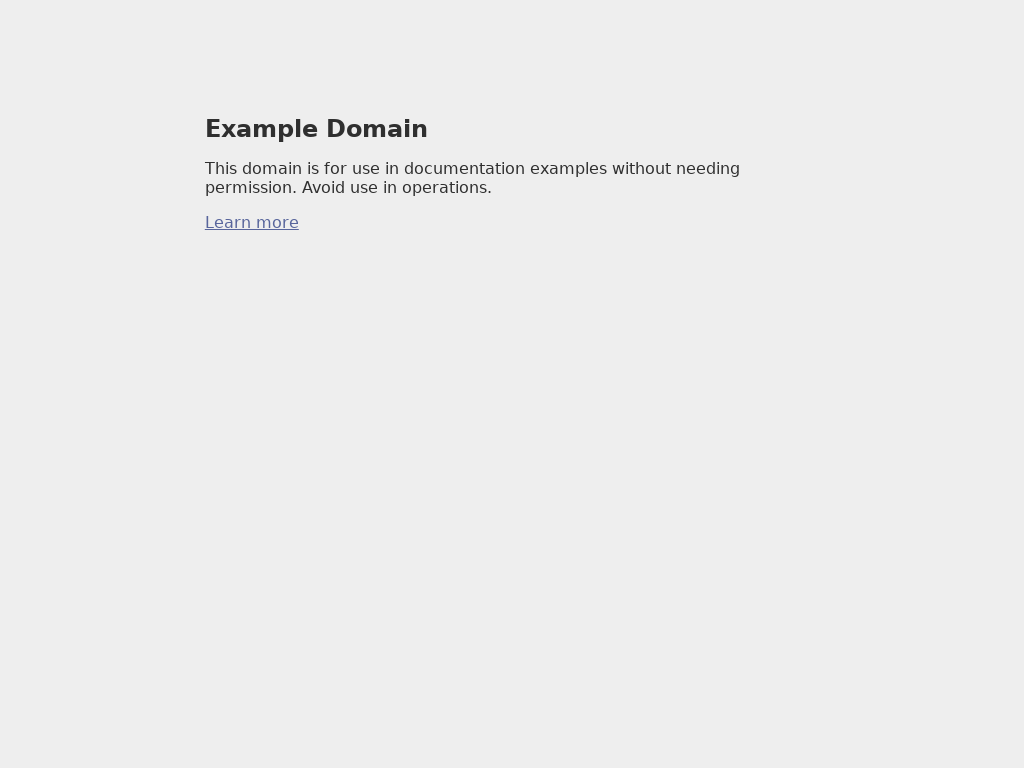

Navigated to https://httpbin.org/html
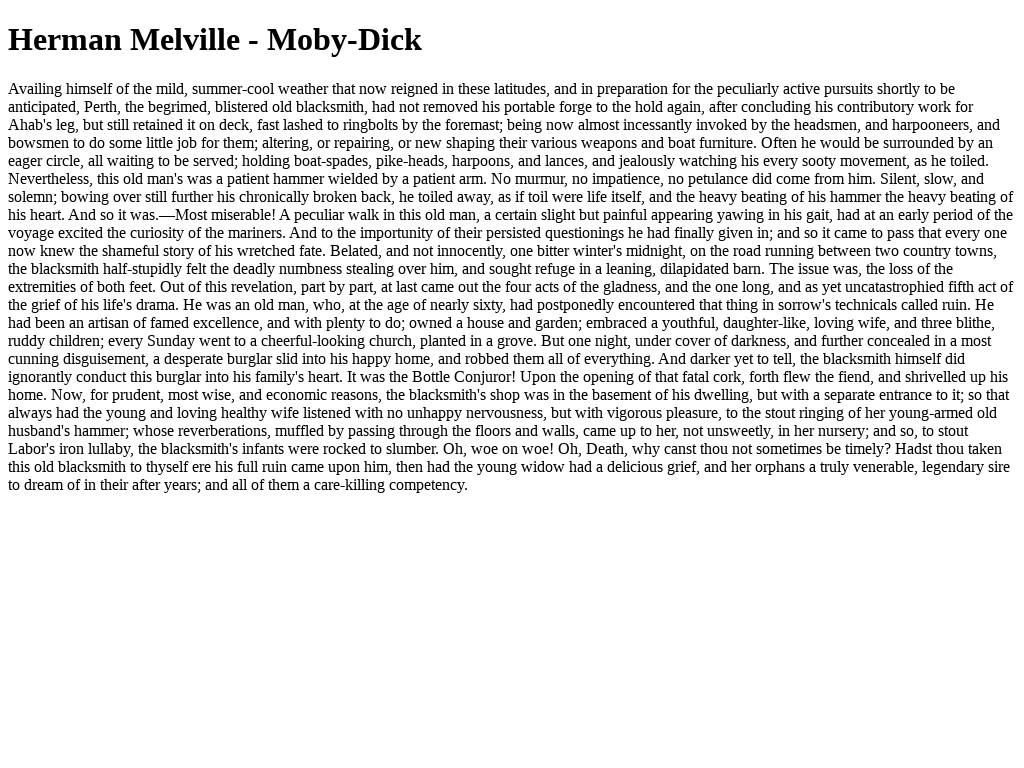

Navigated back to previous page using browser back button
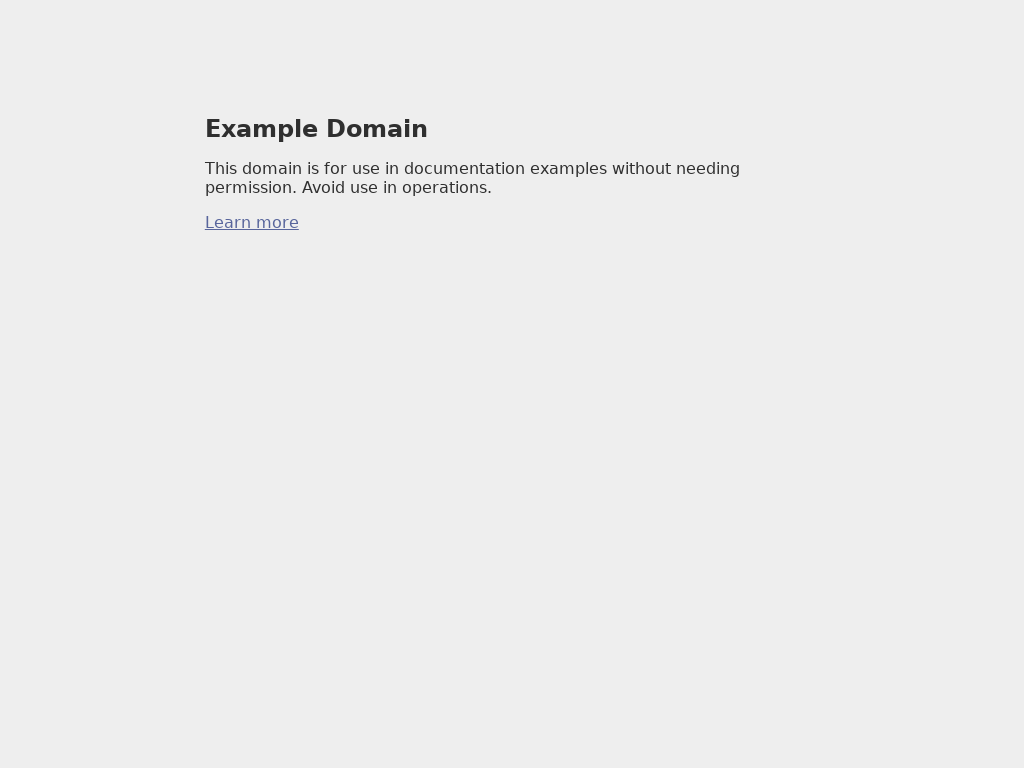

Retrieved page title after navigation: 'Example Domain'
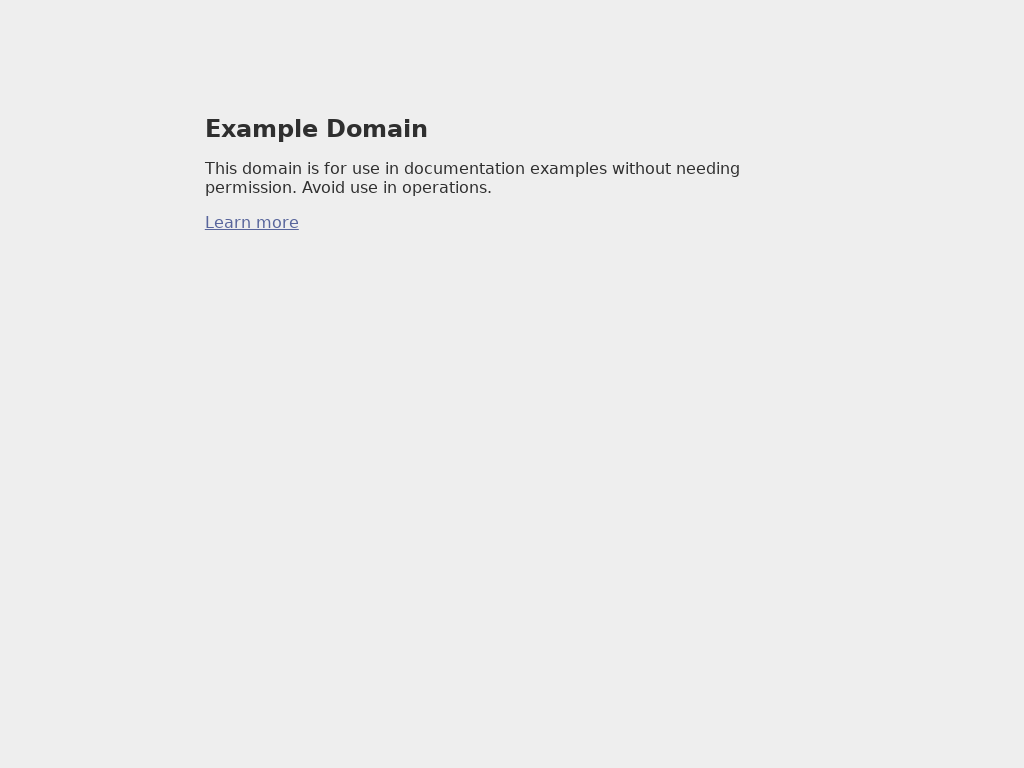

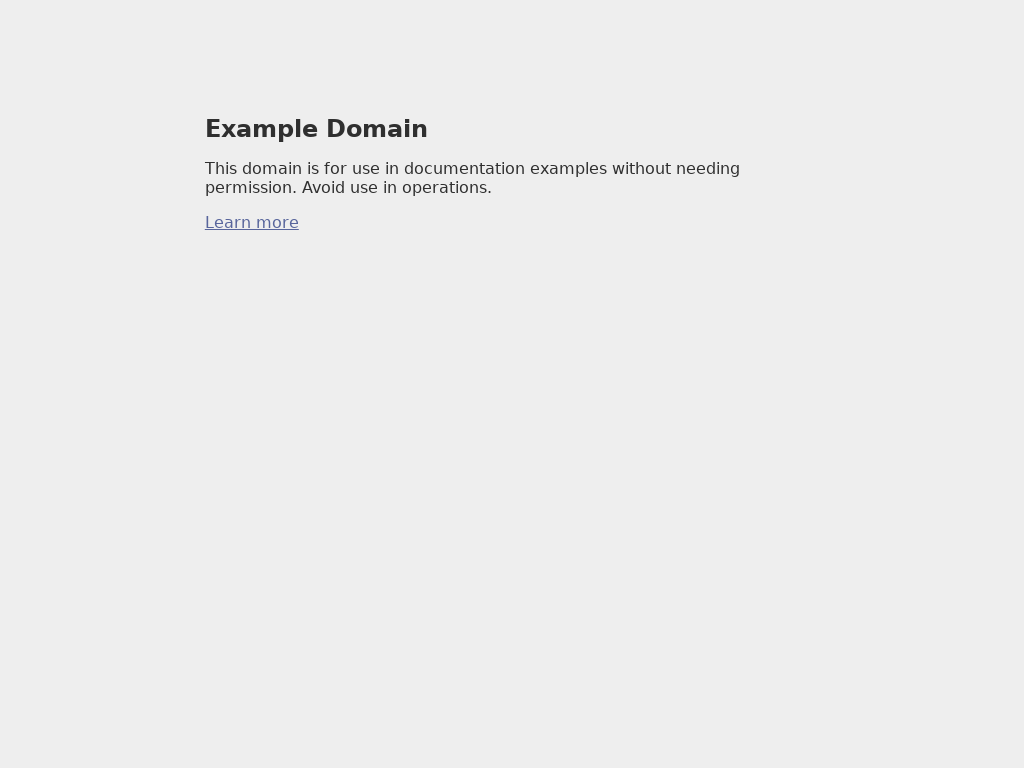